Tests a simple form submission by filling in first name, last name, city, and country fields, then clicking the submit button.

Starting URL: http://suninjuly.github.io/simple_form_find_task.html

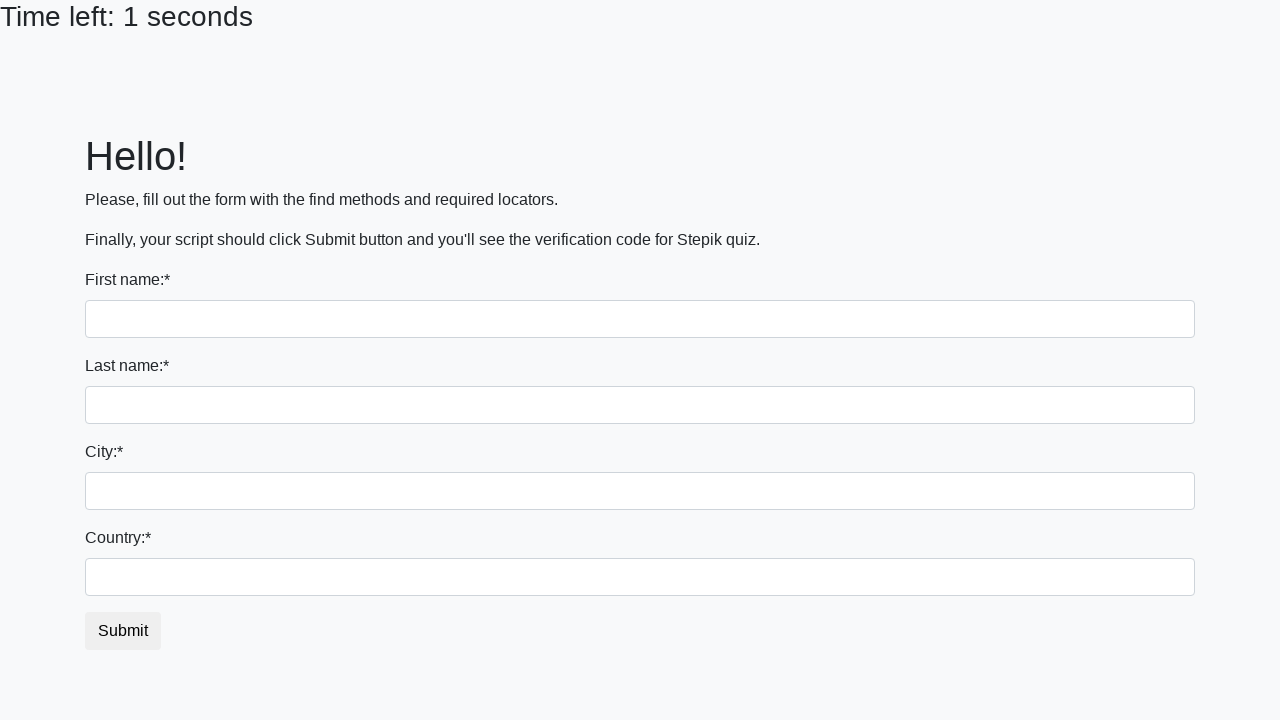

Filled first name field with 'Ivan' on input >> nth=0
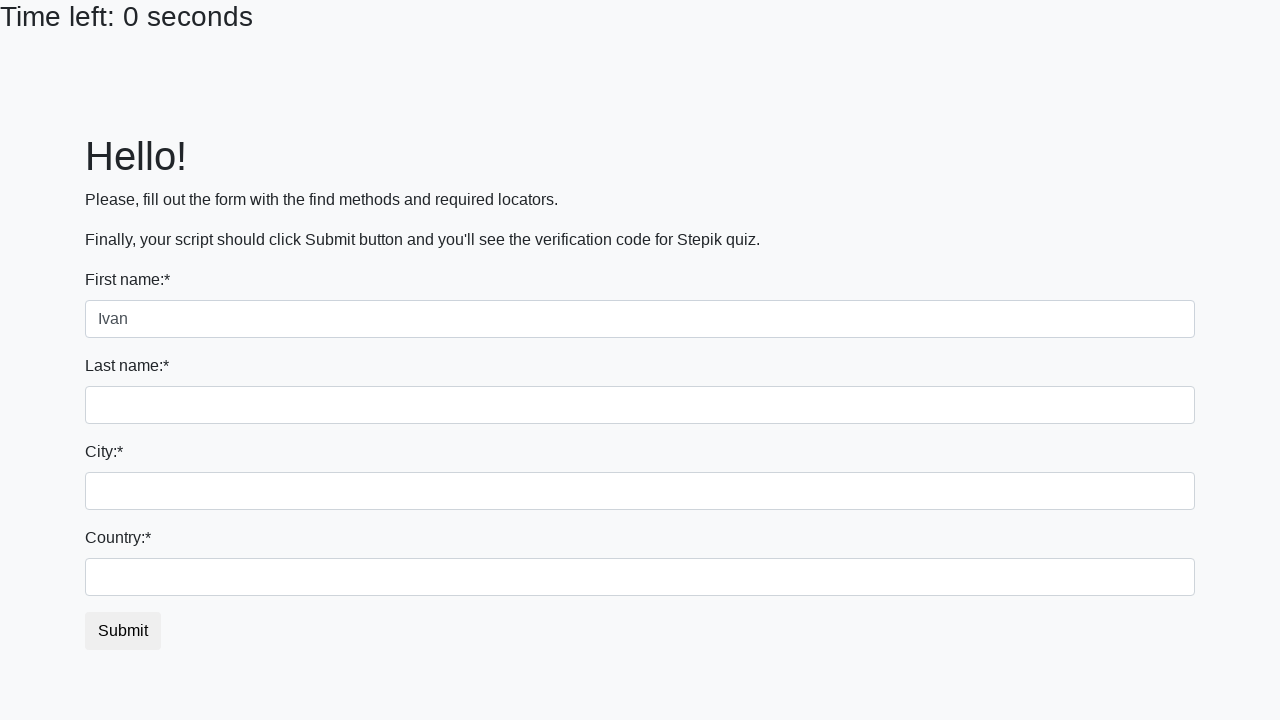

Filled last name field with 'Petrov' on input[name='last_name']
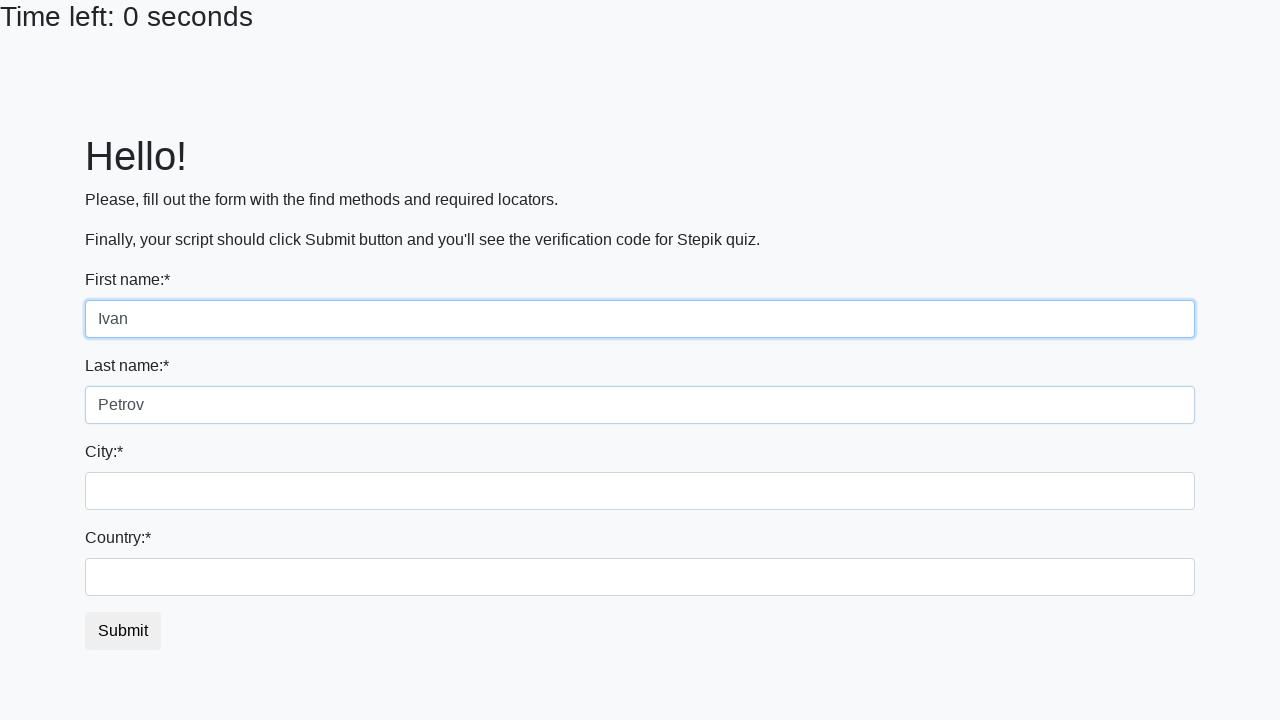

Filled city field with 'Smolensk' on .form-control.city
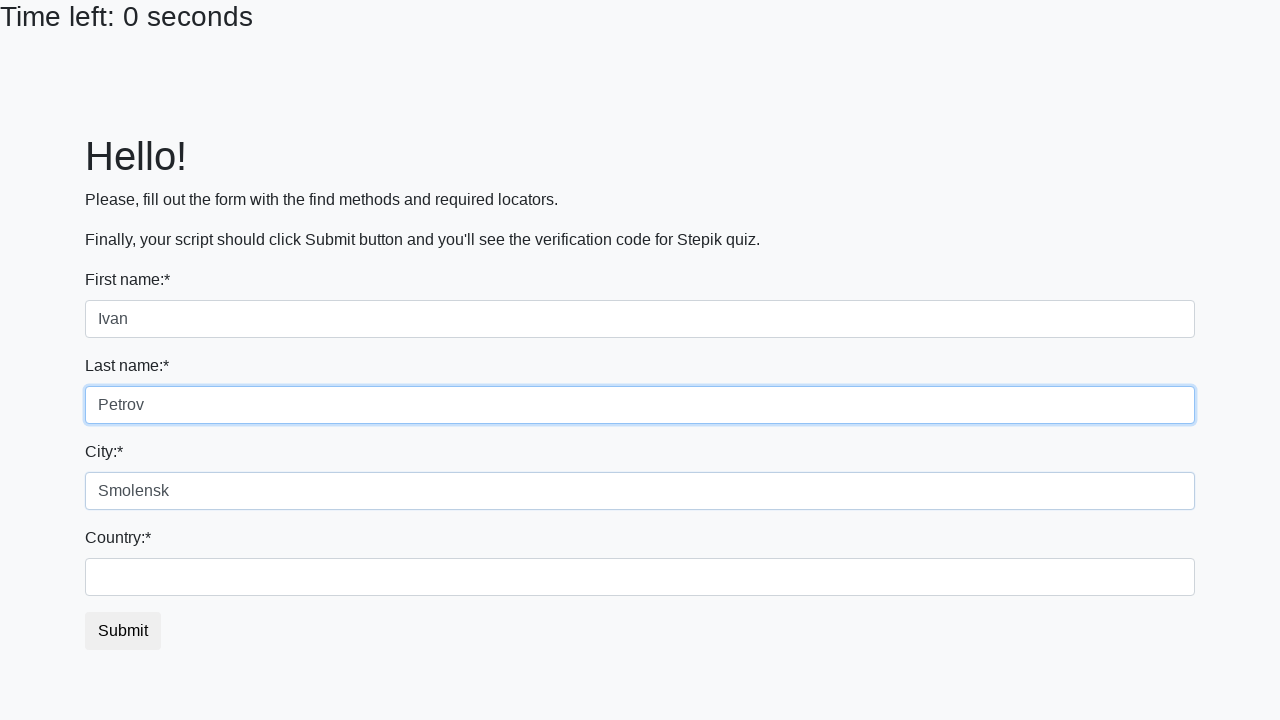

Filled country field with 'Russia' on #country
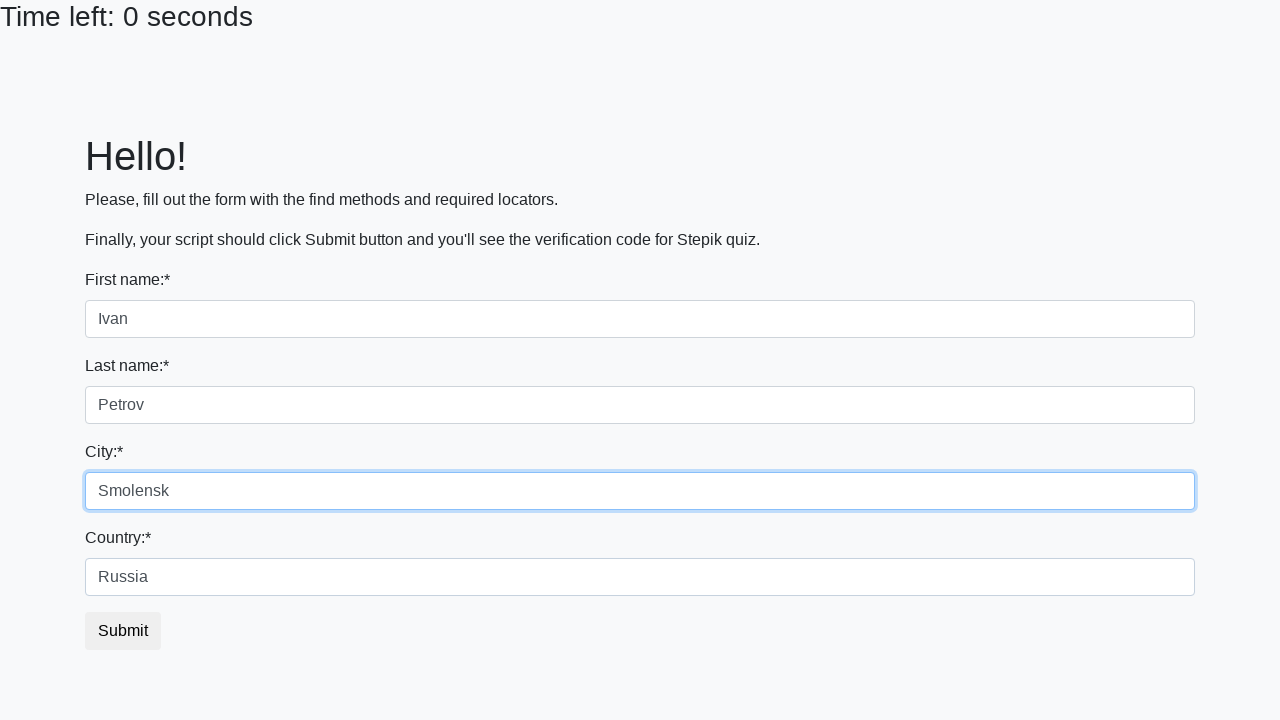

Clicked submit button to submit form at (123, 631) on button.btn
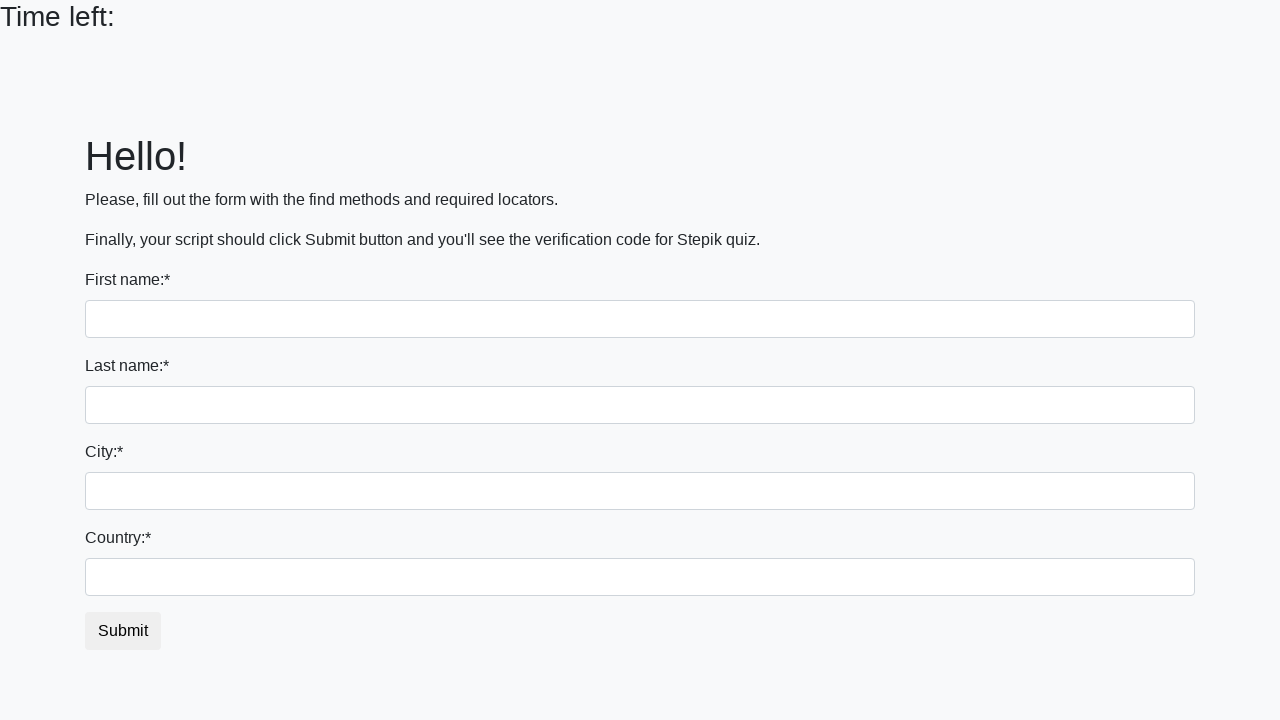

Waited for form submission to complete
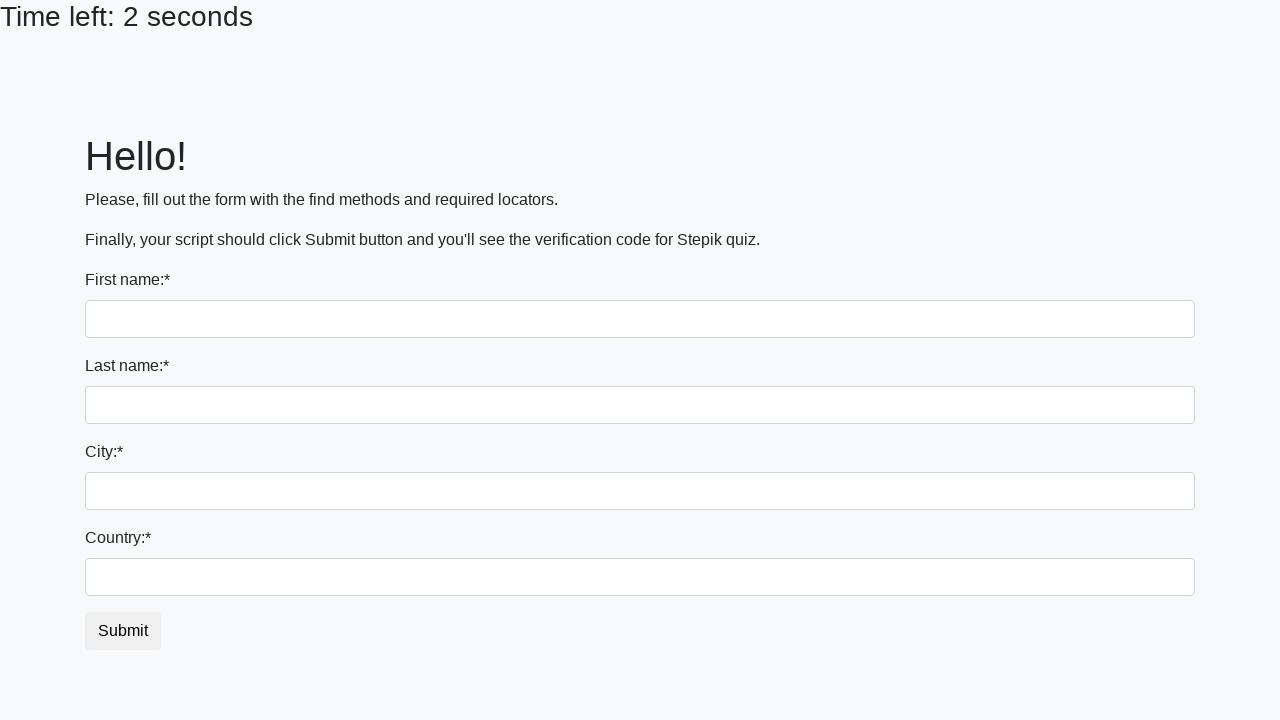

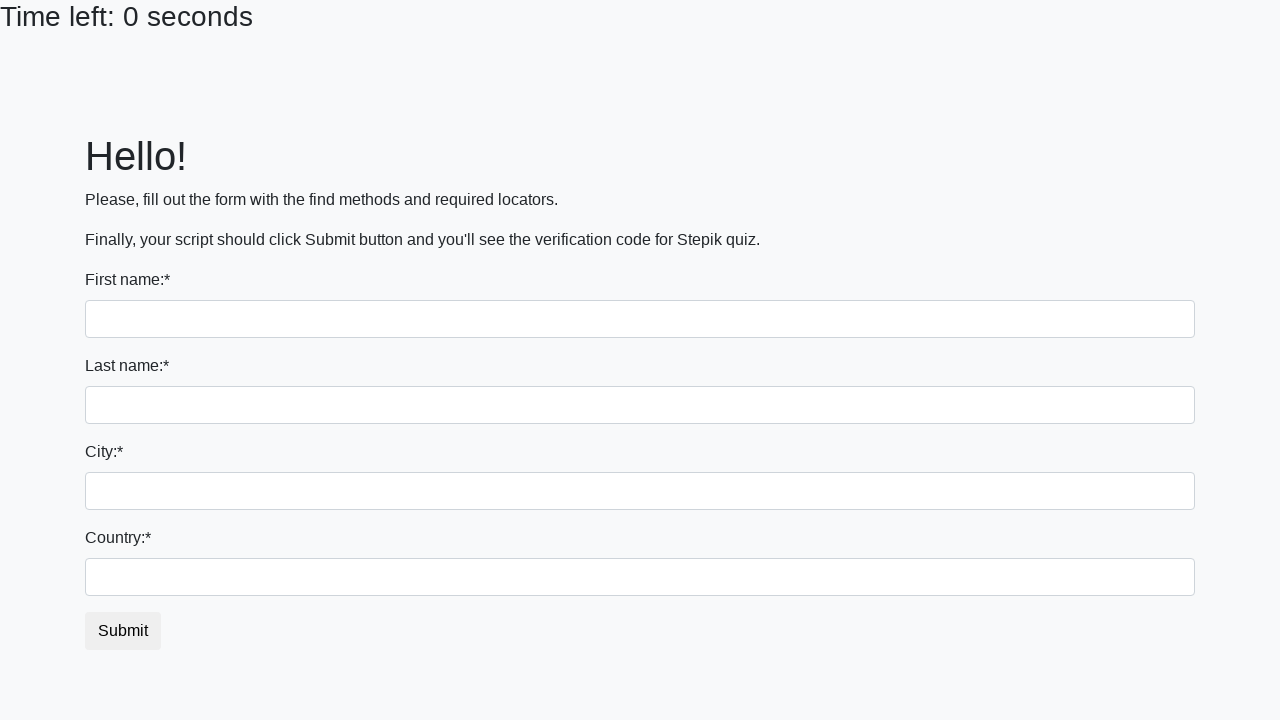